Simple navigation test that visits an e-commerce practice website

Starting URL: https://rahulshettyacademy.com/seleniumPractise/#/

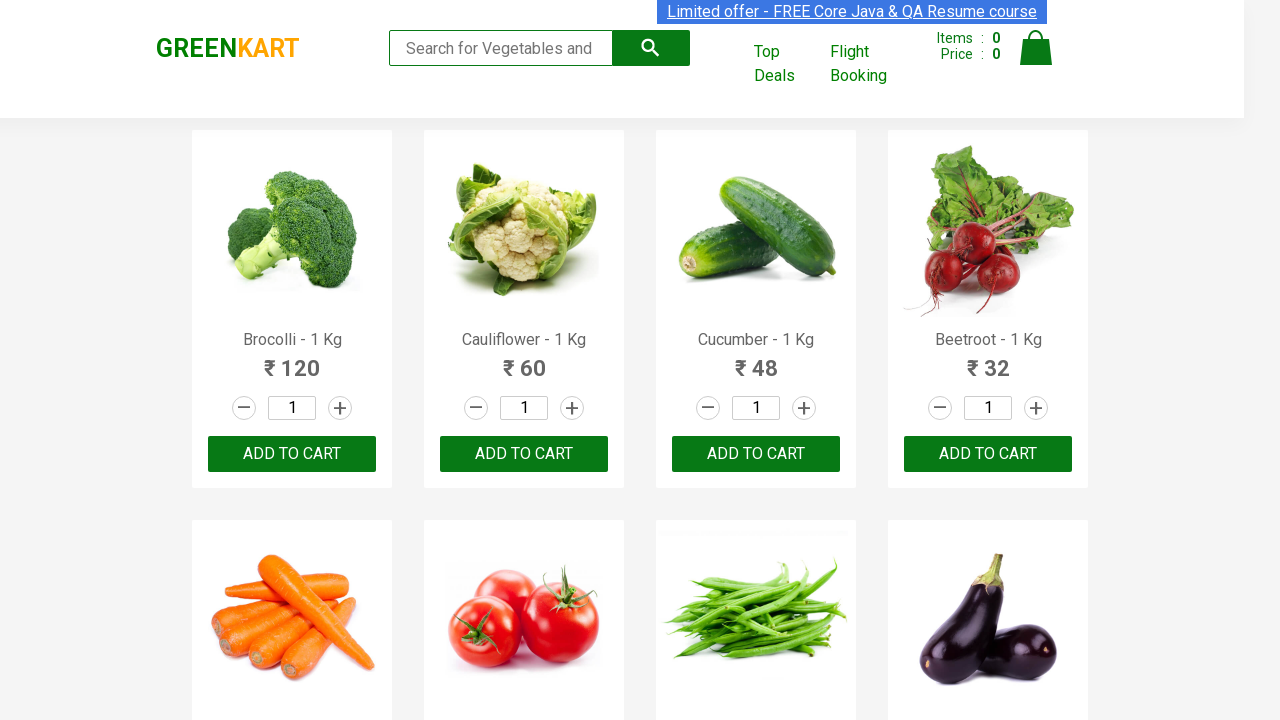

Waited for page to fully load with networkidle state on e-commerce practice website
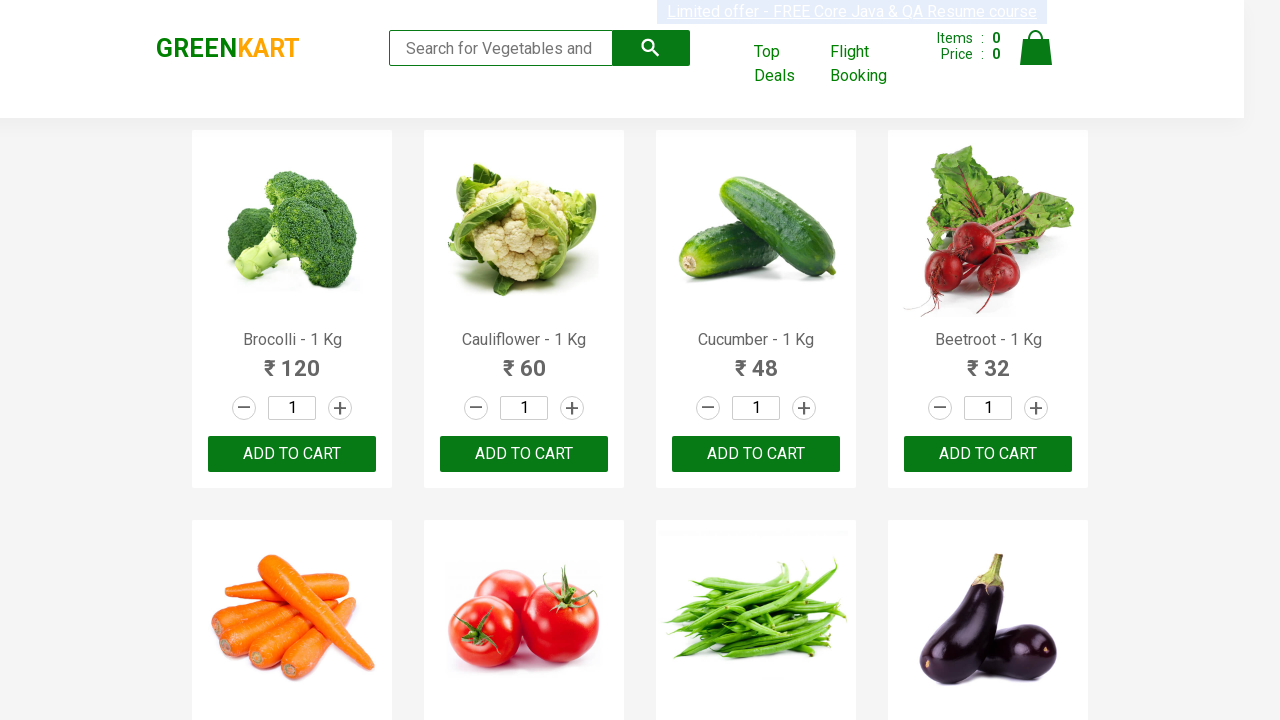

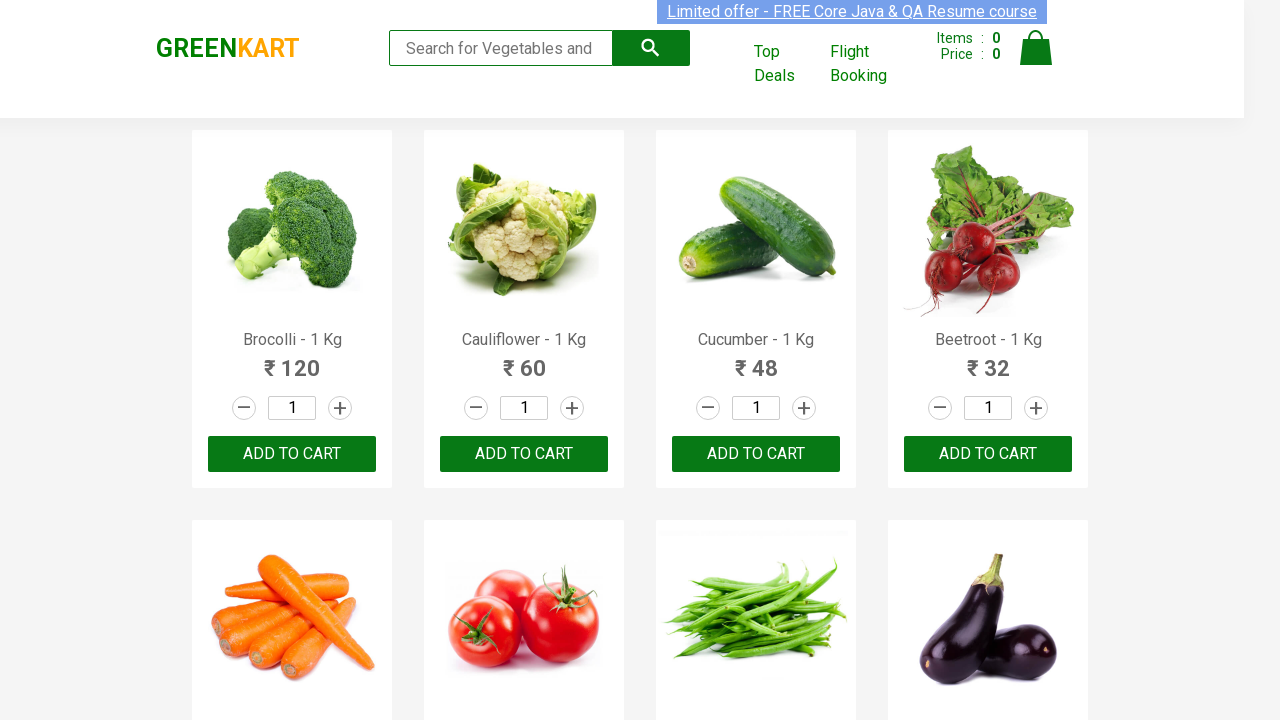